Tests the Remember Me checkbox functionality by clicking it and verifying it becomes selected

Starting URL: https://login.salesforce.com/?locale=eu

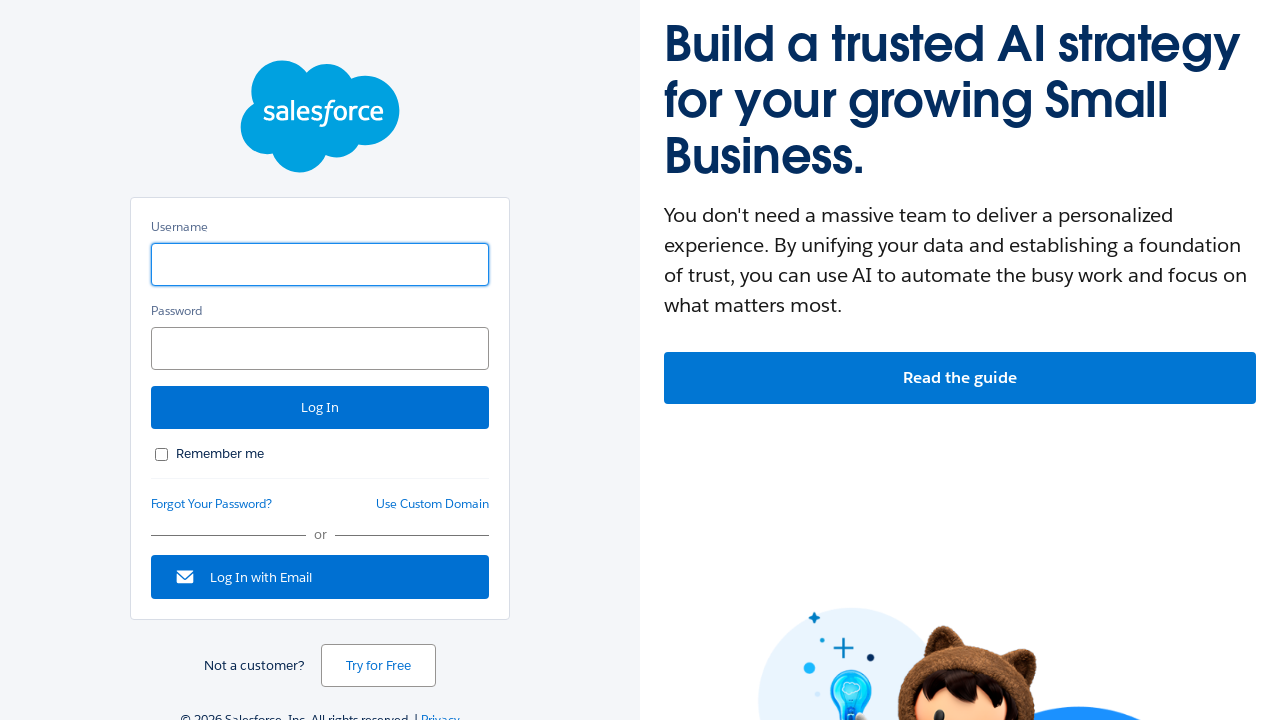

Clicked the Remember Me checkbox at (162, 454) on xpath=//*[@id='rememberUn']
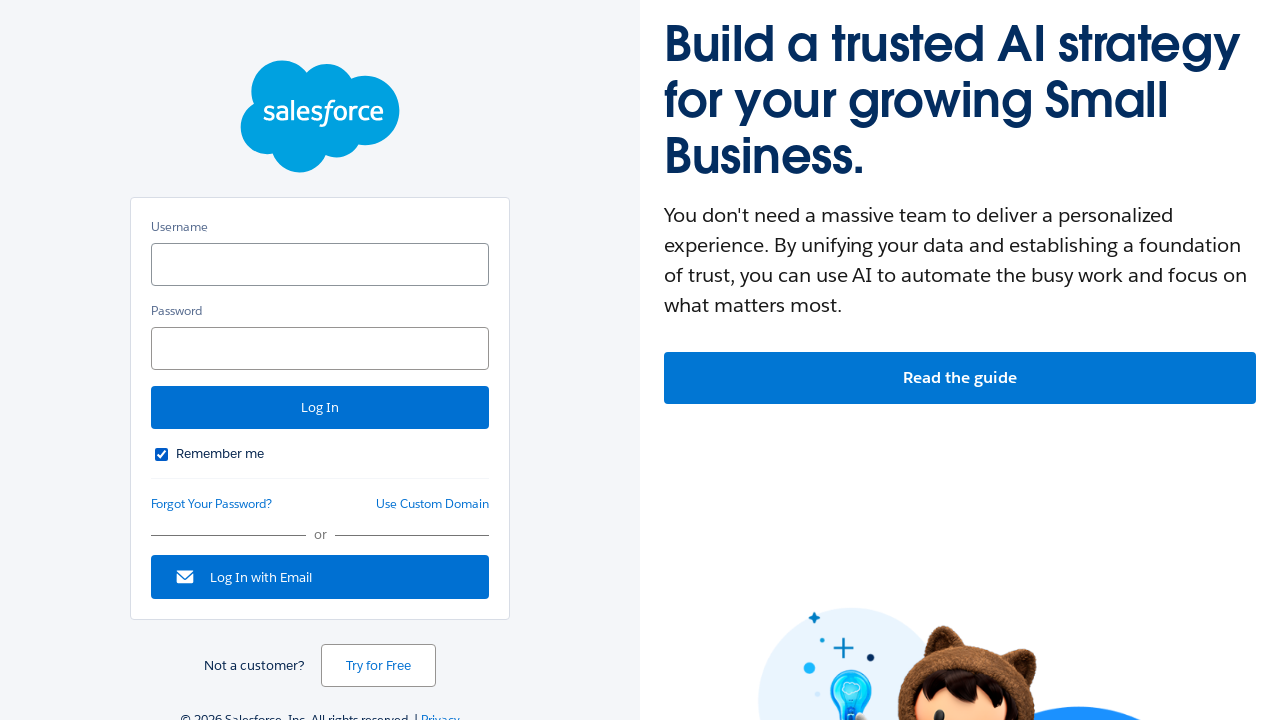

Verified that Remember Me checkbox is selected
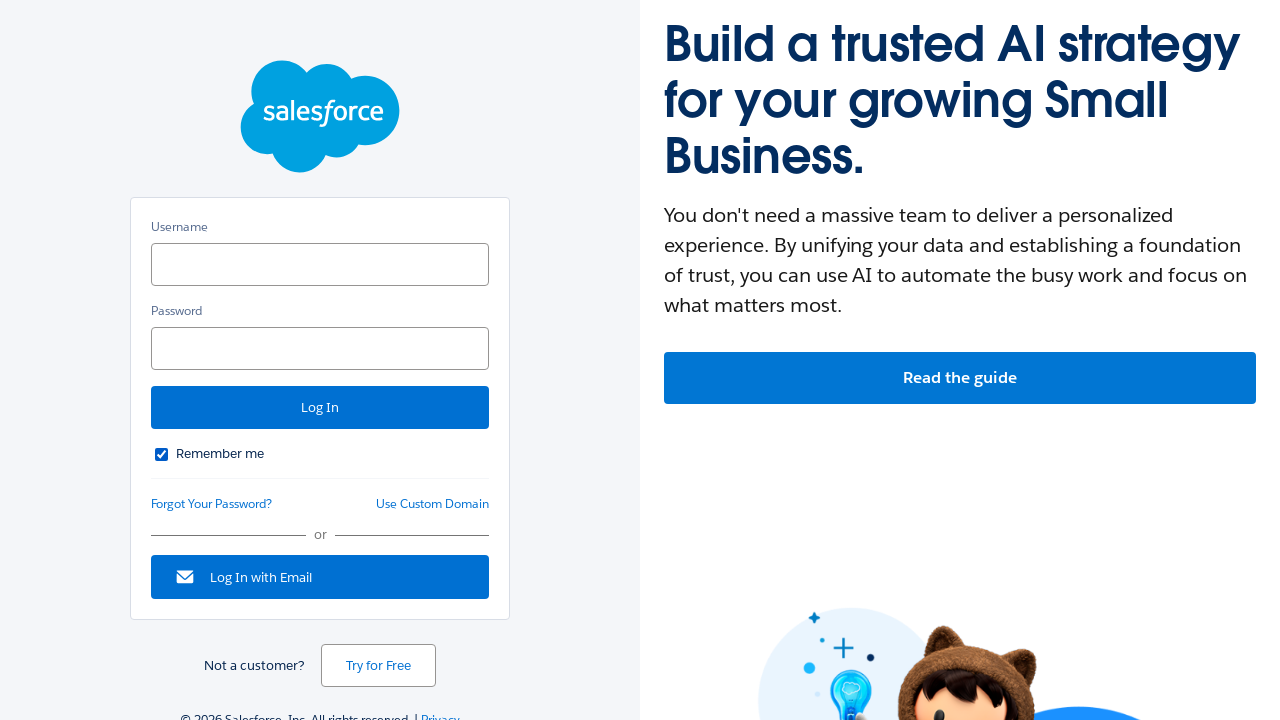

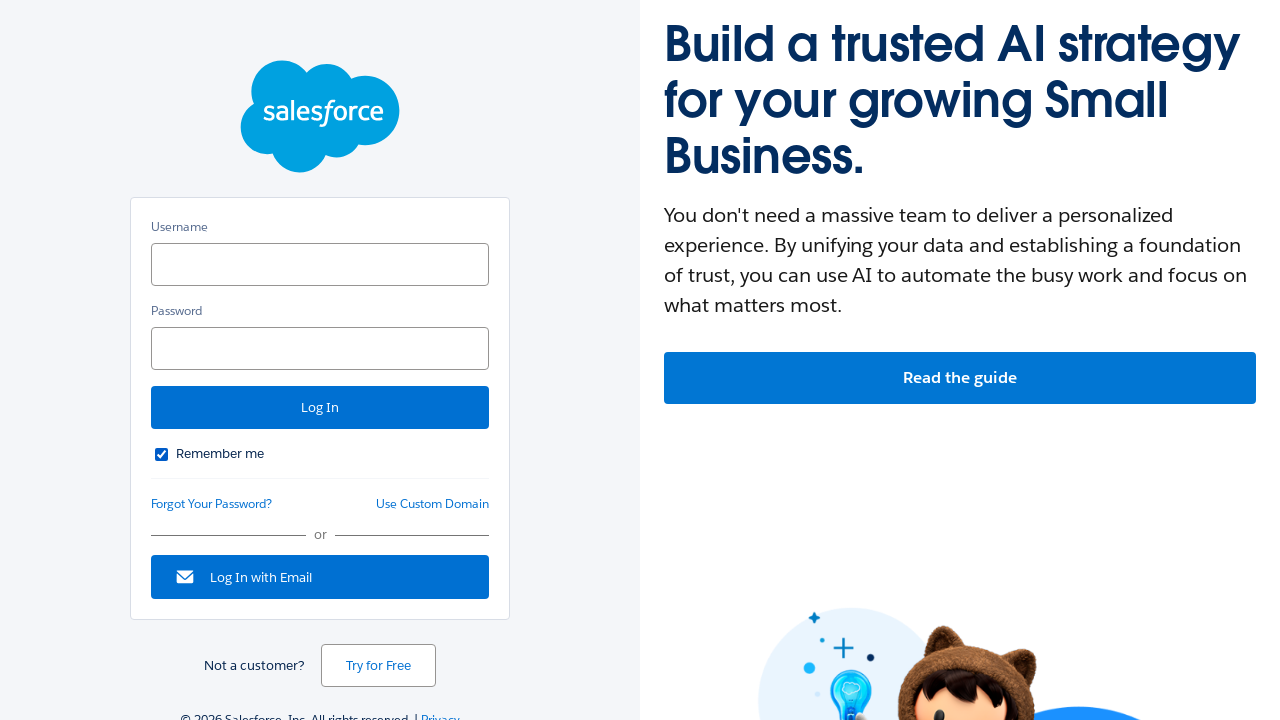